Tests dropdown selection by scrolling to the Country dropdown and selecting India option by label

Starting URL: https://testautomationpractice.blogspot.com/

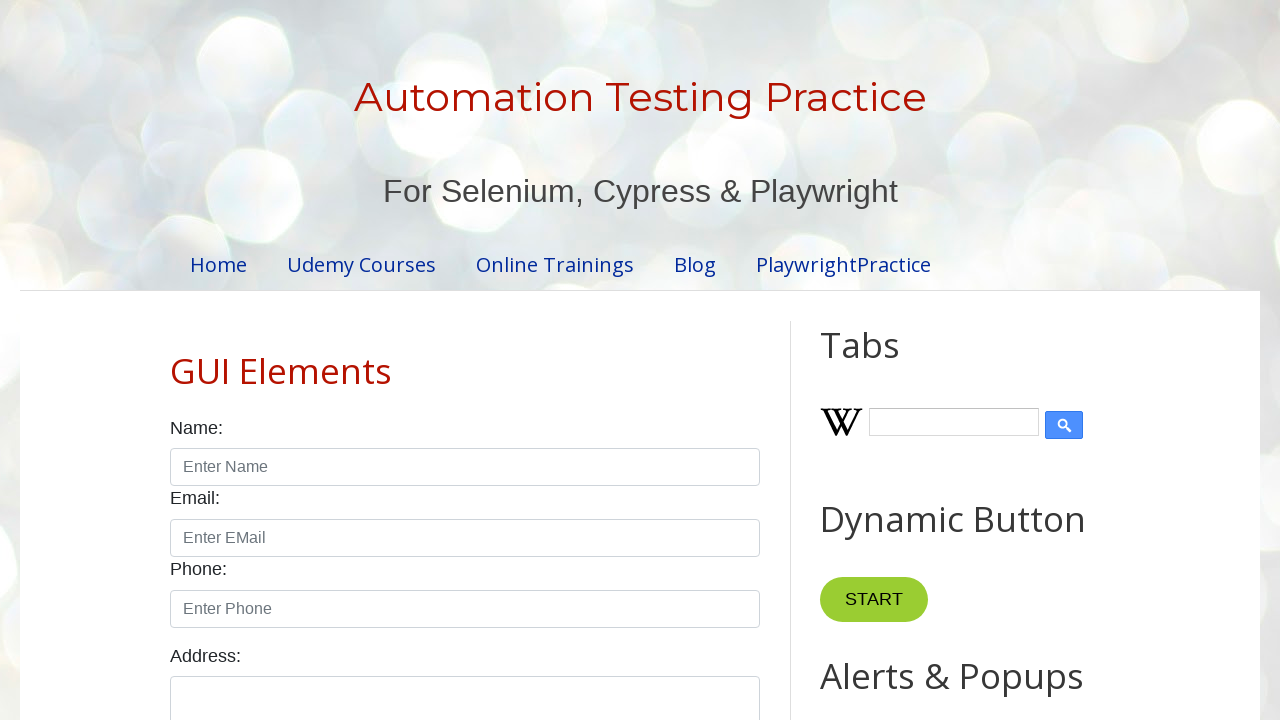

Scrolled to Country dropdown into view
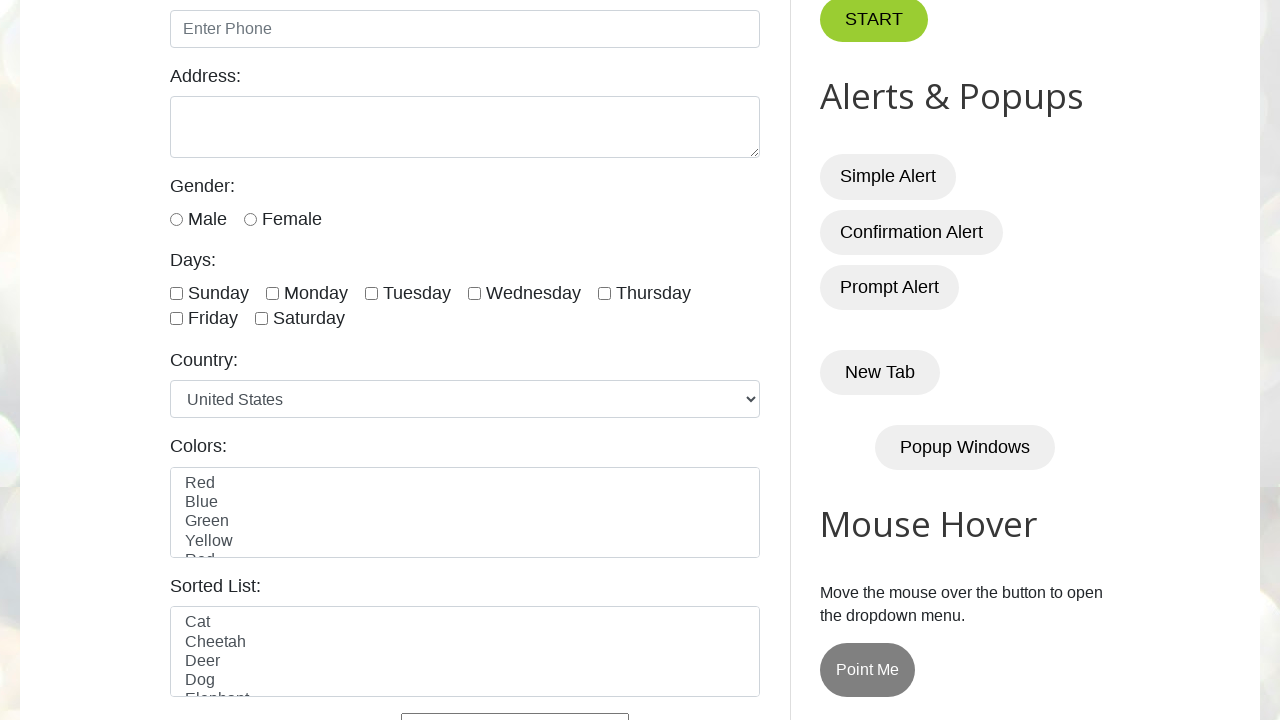

Selected India option from Country dropdown on xpath=//*[@id="country"]
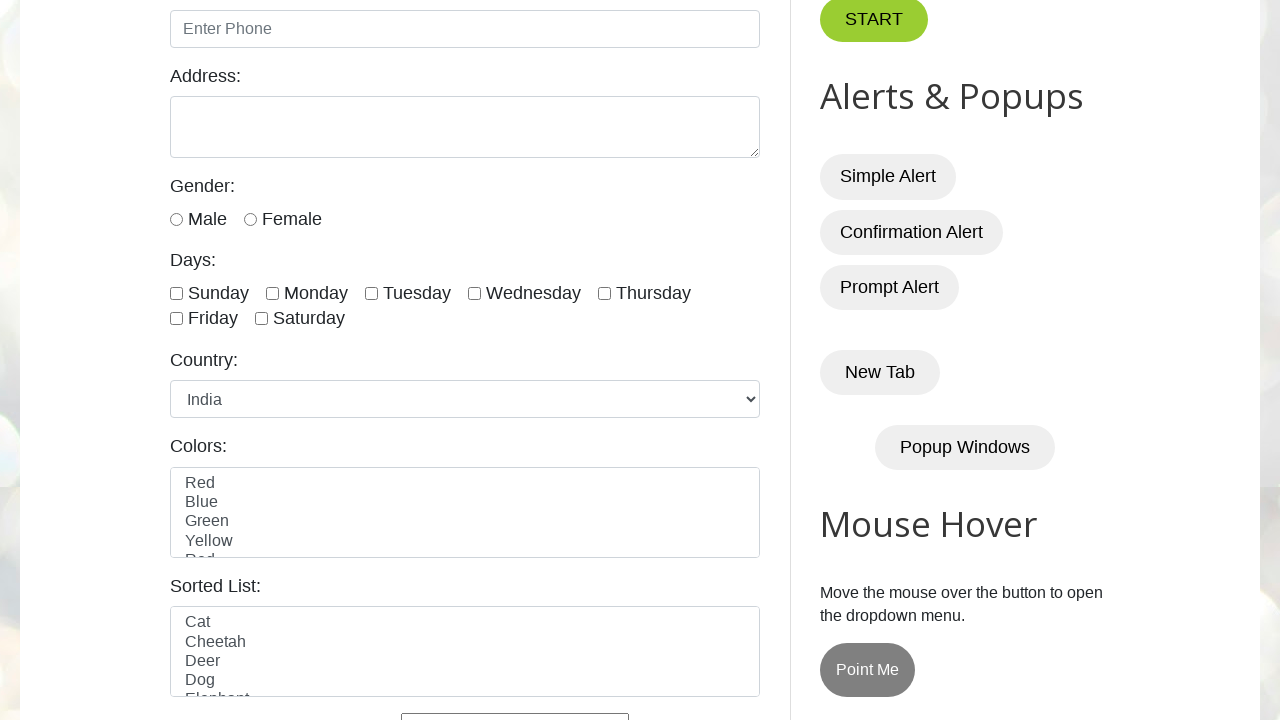

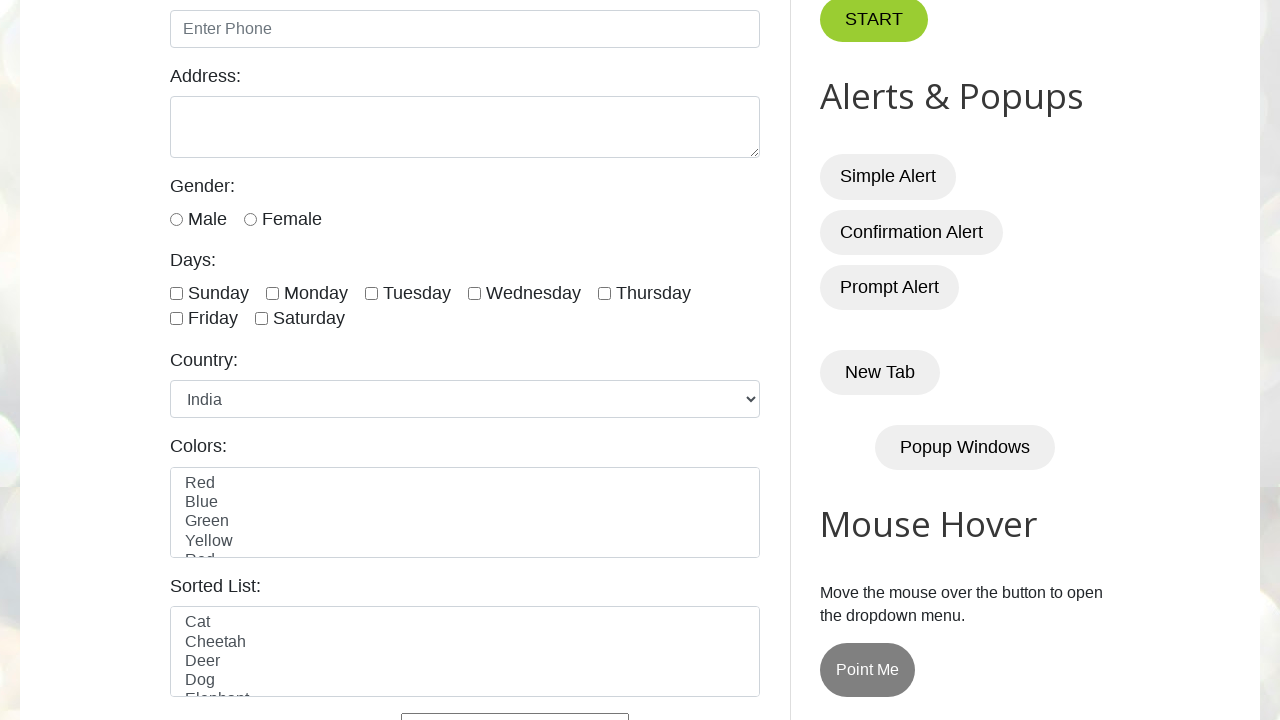